Tests filling out a practice form on DemoQA by entering student information including name, email, gender, mobile number, date of birth, subjects, hobbies, address, state and city, then verifies the submitted data in the confirmation modal.

Starting URL: https://demoqa.com/automation-practice-form

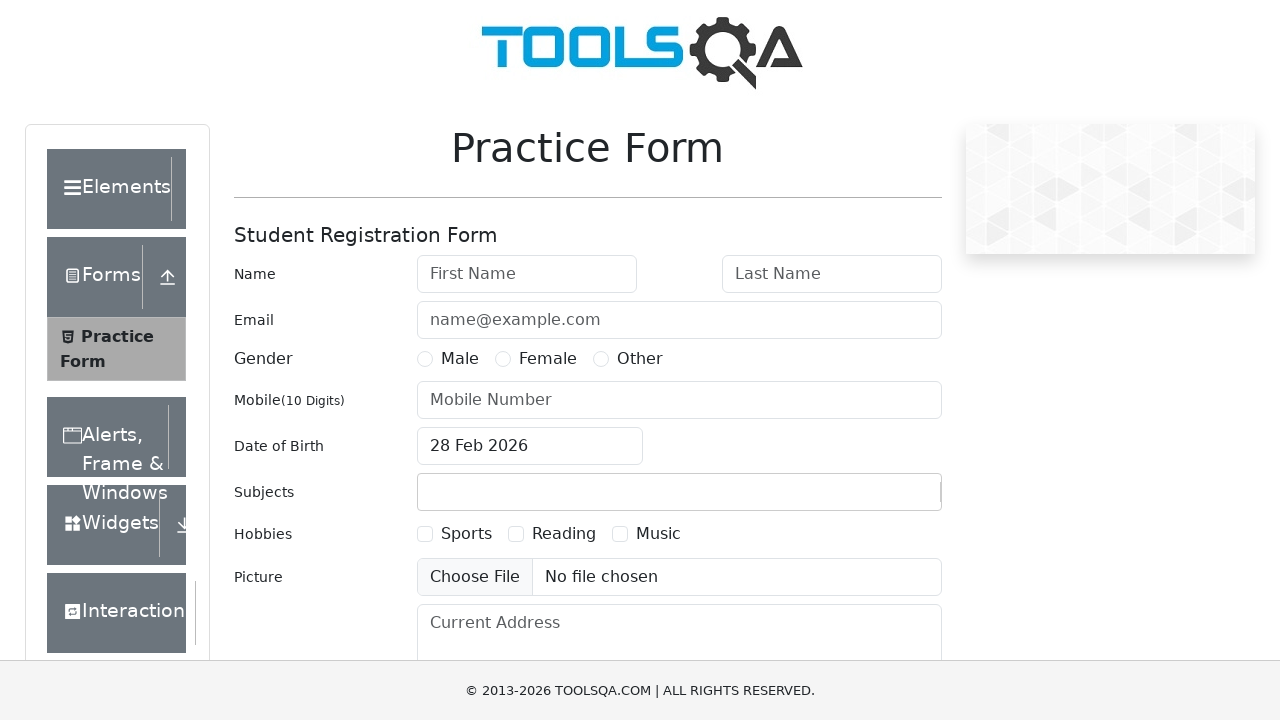

Filled first name field with 'Ivan' on #firstName
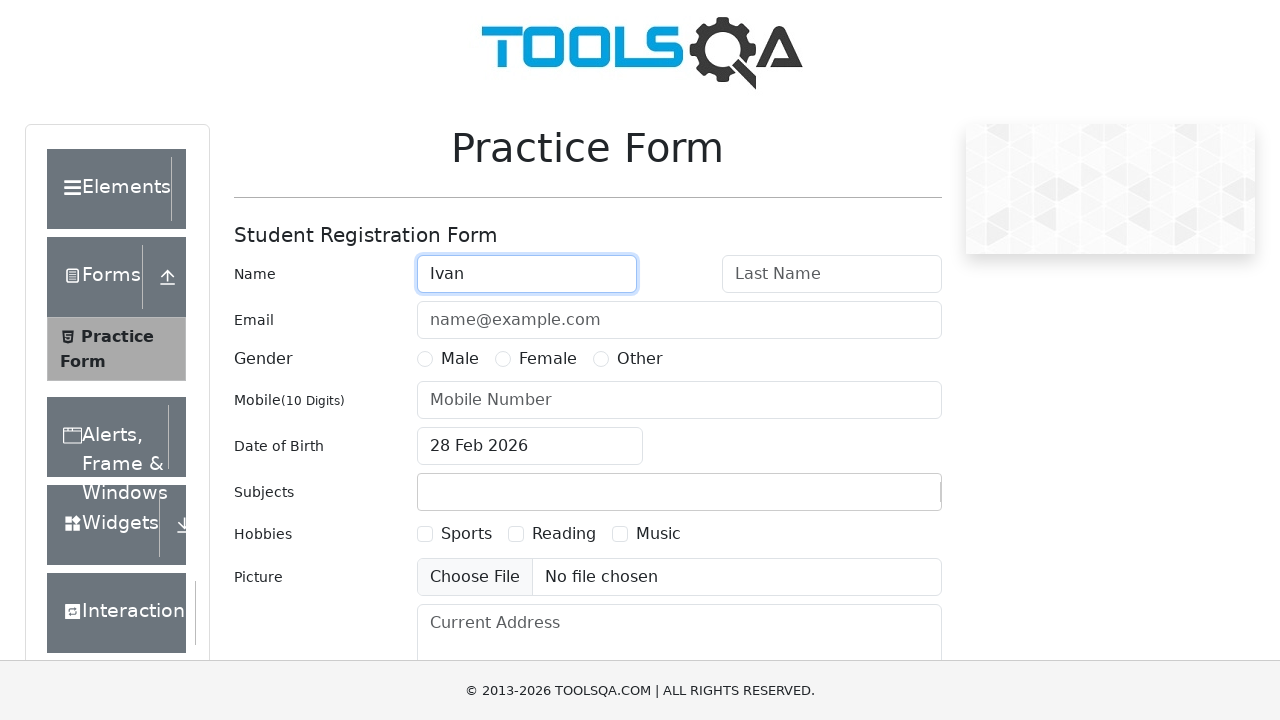

Filled last name field with 'Ivanov' on #lastName
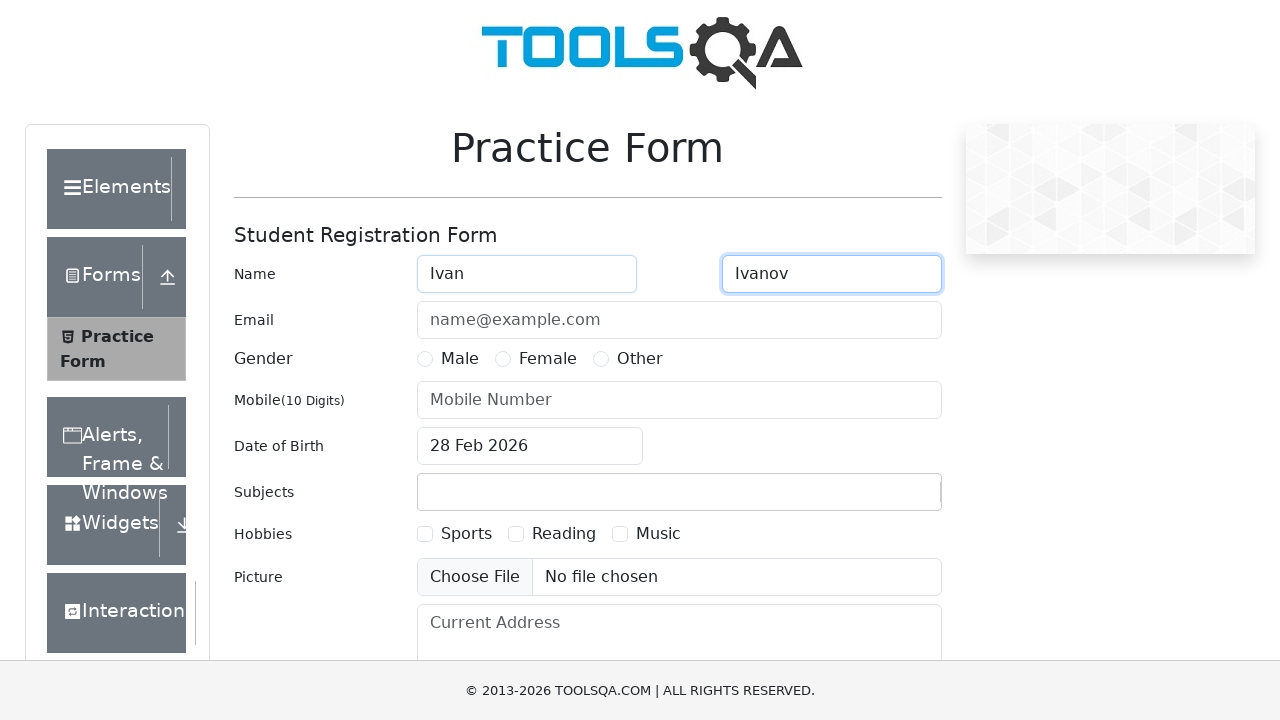

Filled email field with 'ivanov@ru.ru' on #userEmail
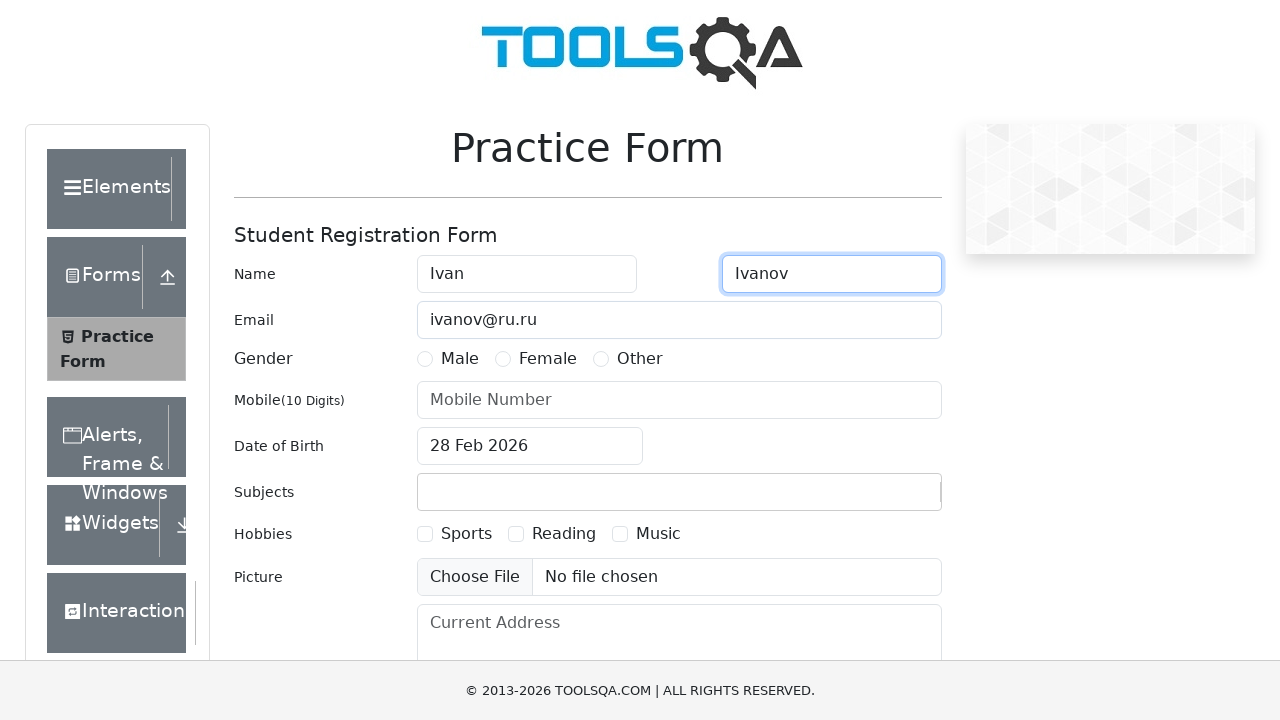

Selected Male gender option at (460, 359) on label[for='gender-radio-1']
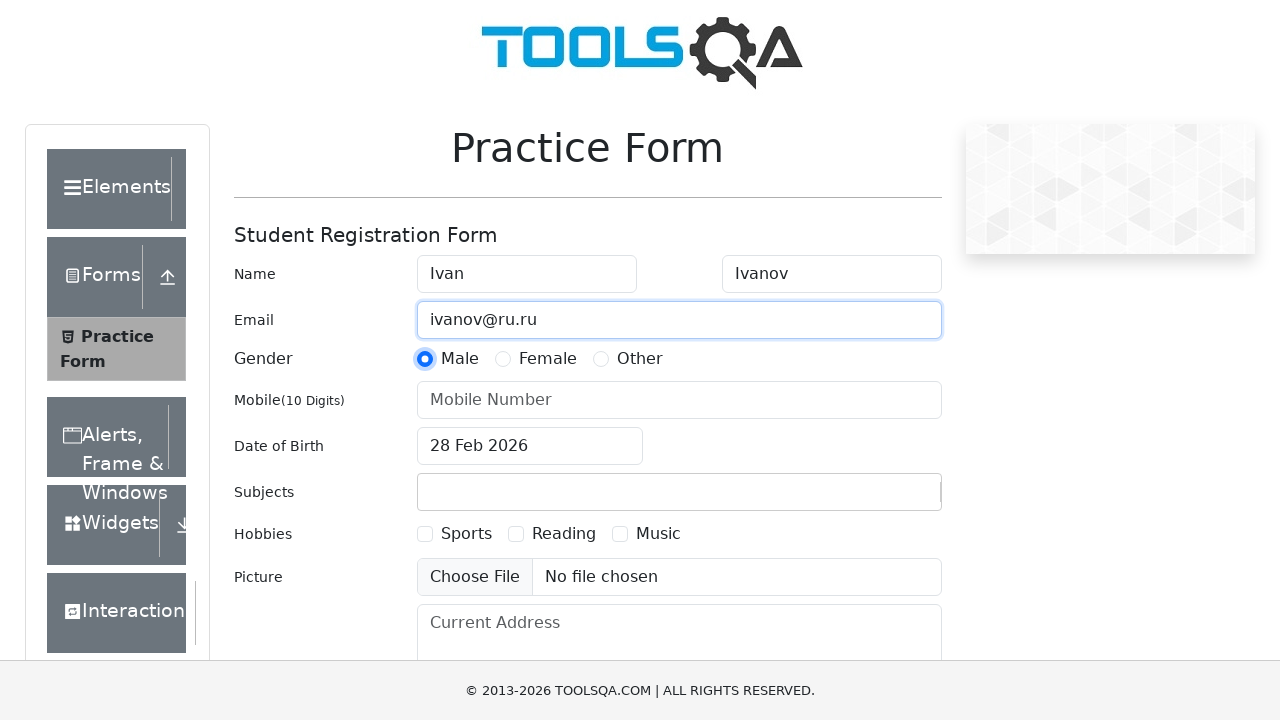

Filled mobile number field with '0123456789' on #userNumber
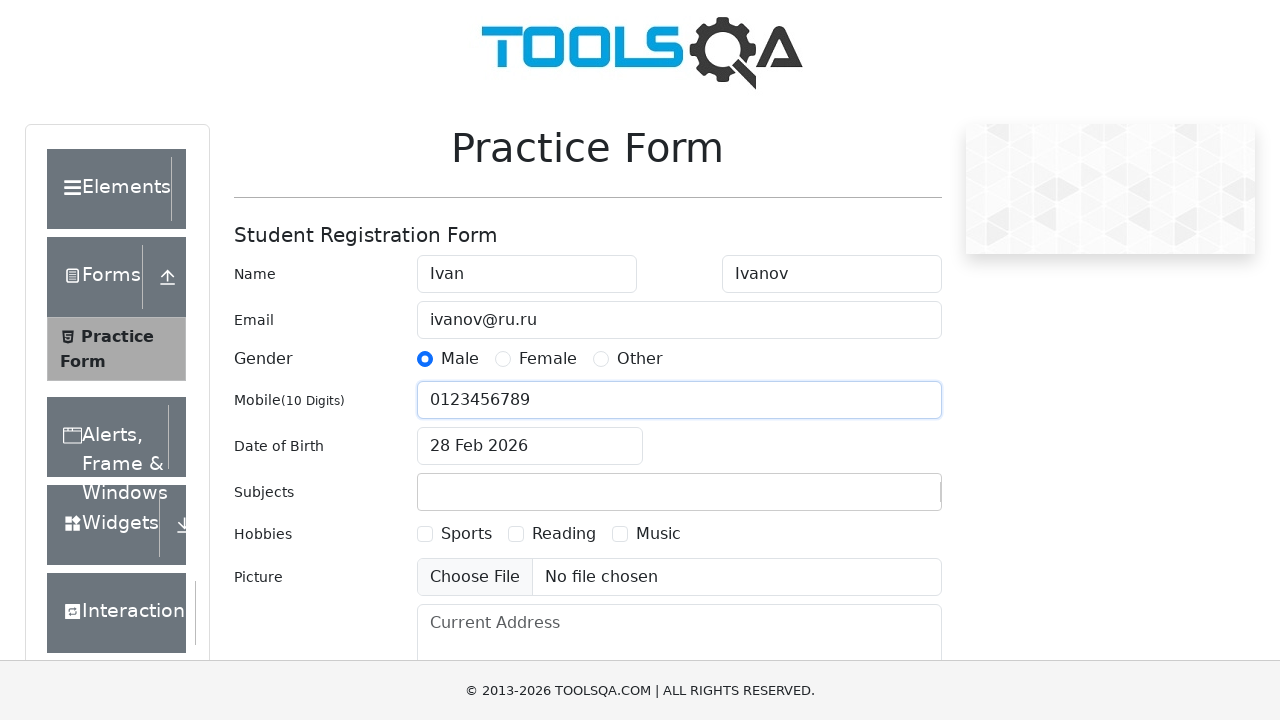

Clicked date of birth input field at (530, 446) on #dateOfBirthInput
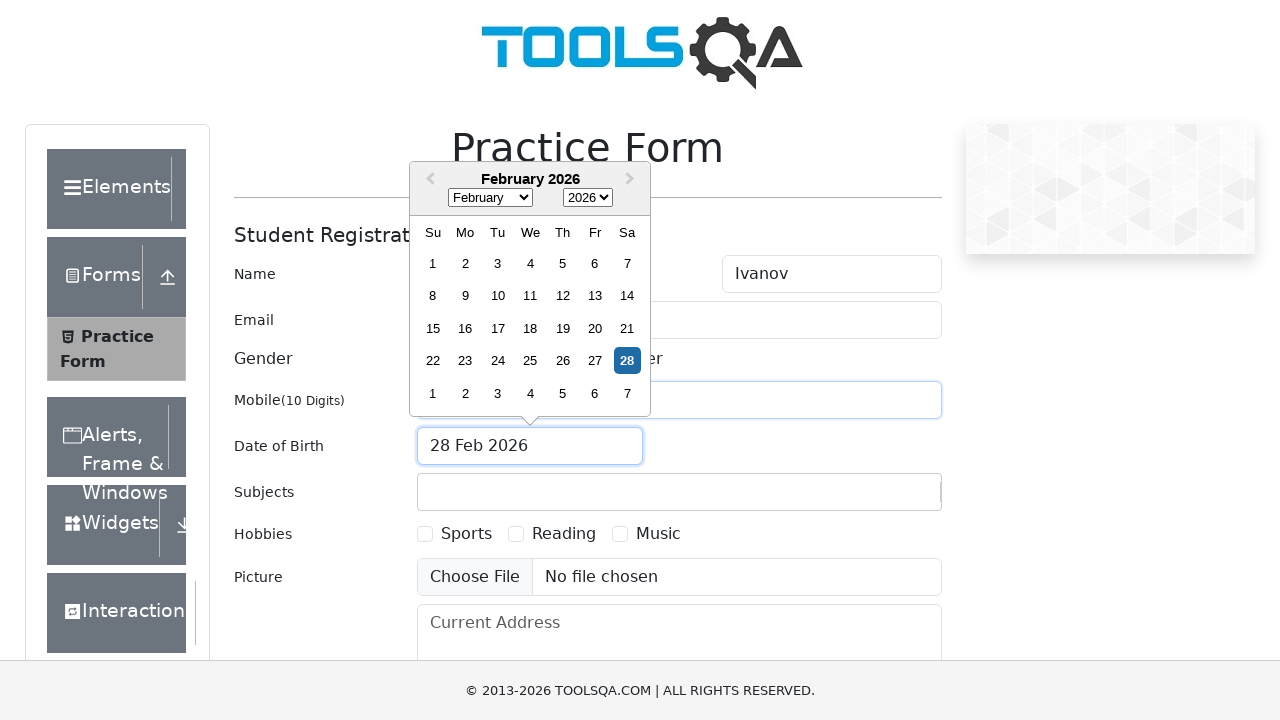

Selected all text in date of birth field
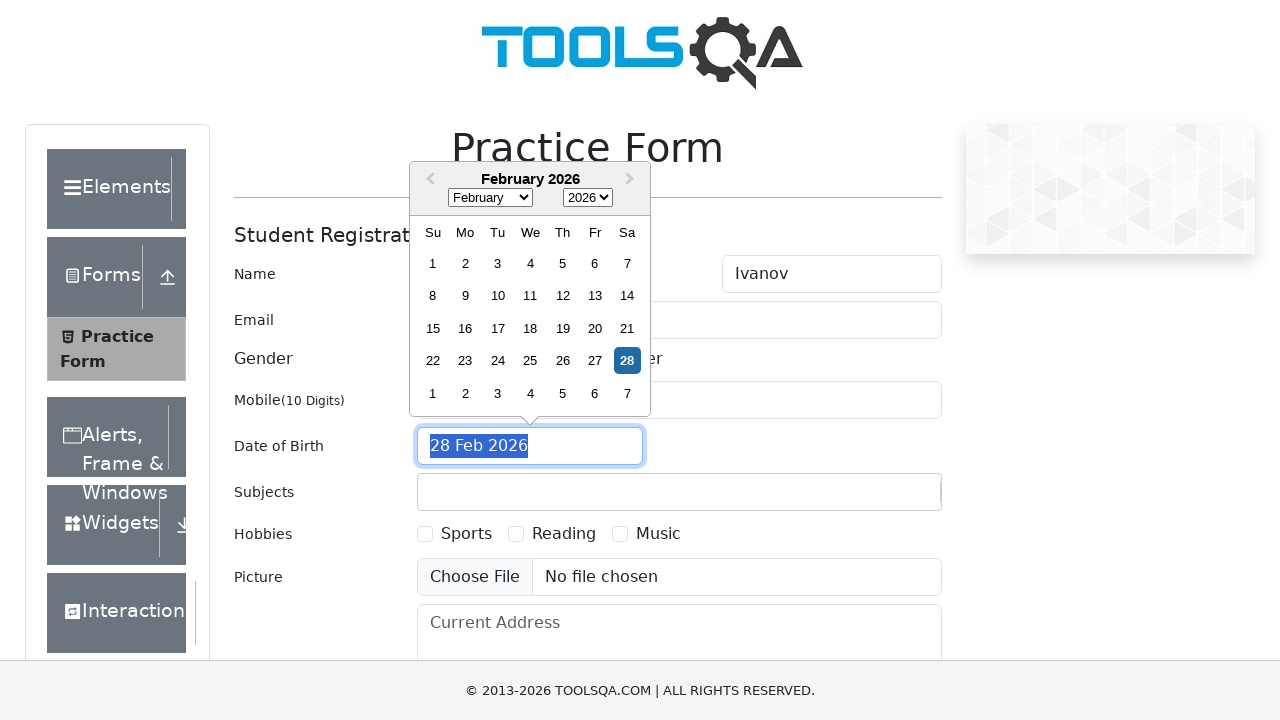

Typed date of birth '01 Nov 2000'
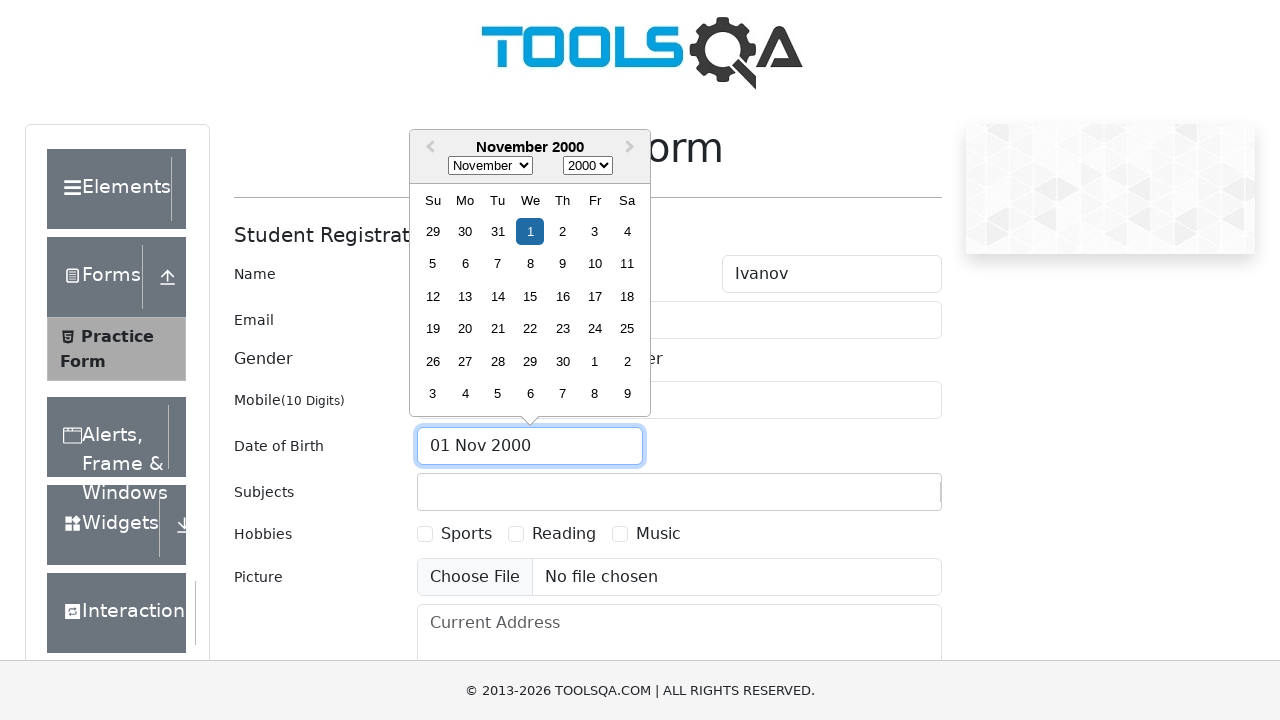

Pressed Enter to confirm date of birth
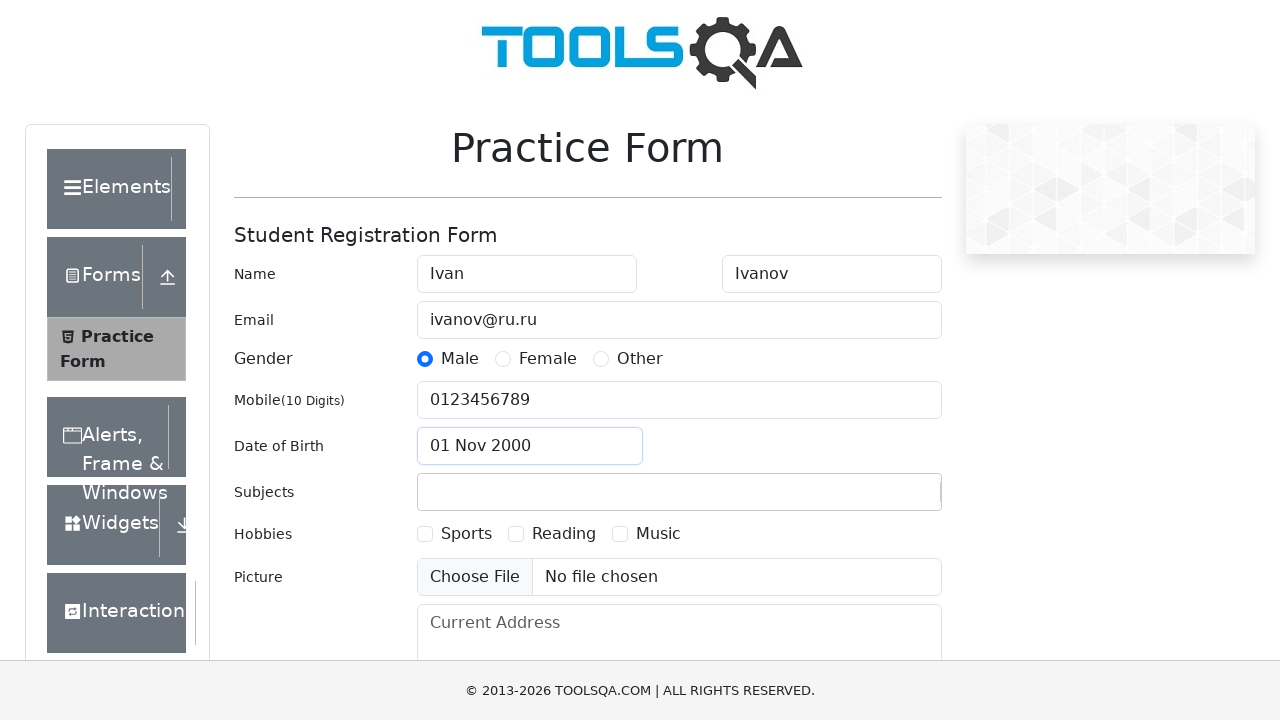

Filled subjects input with 'Arts' on #subjectsInput
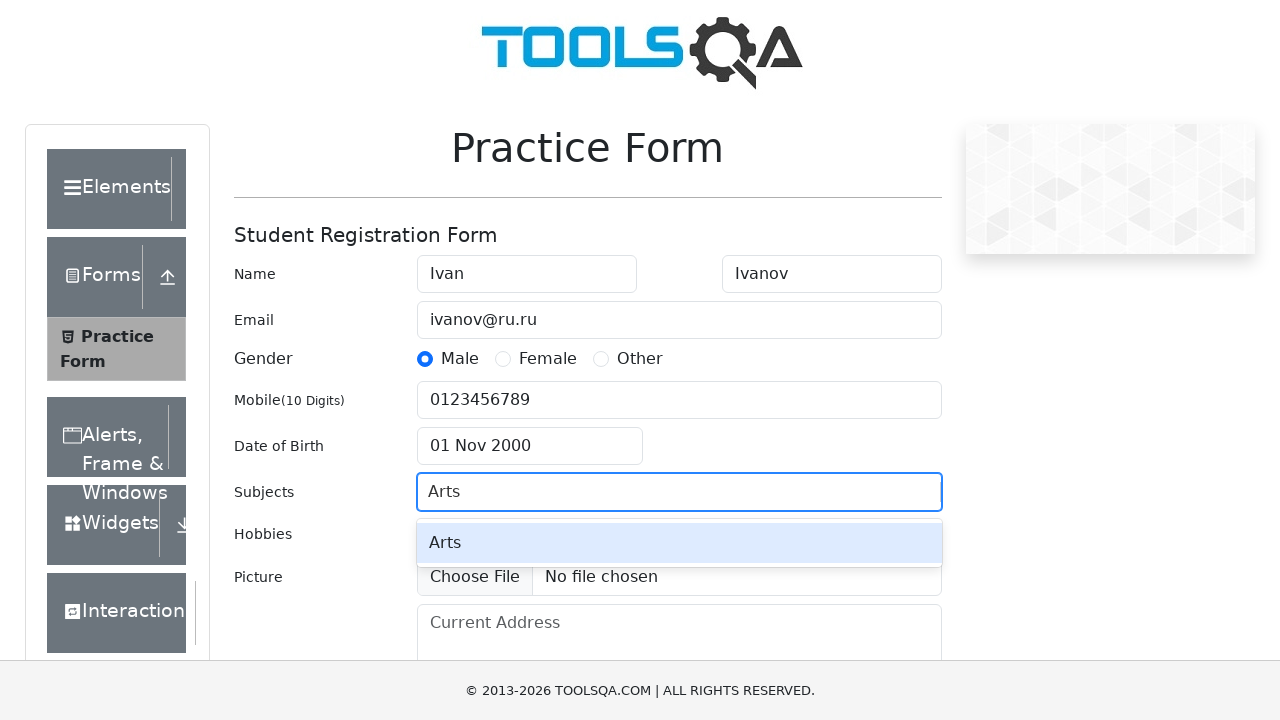

Selected first Arts option from dropdown at (679, 543) on #react-select-2-option-0
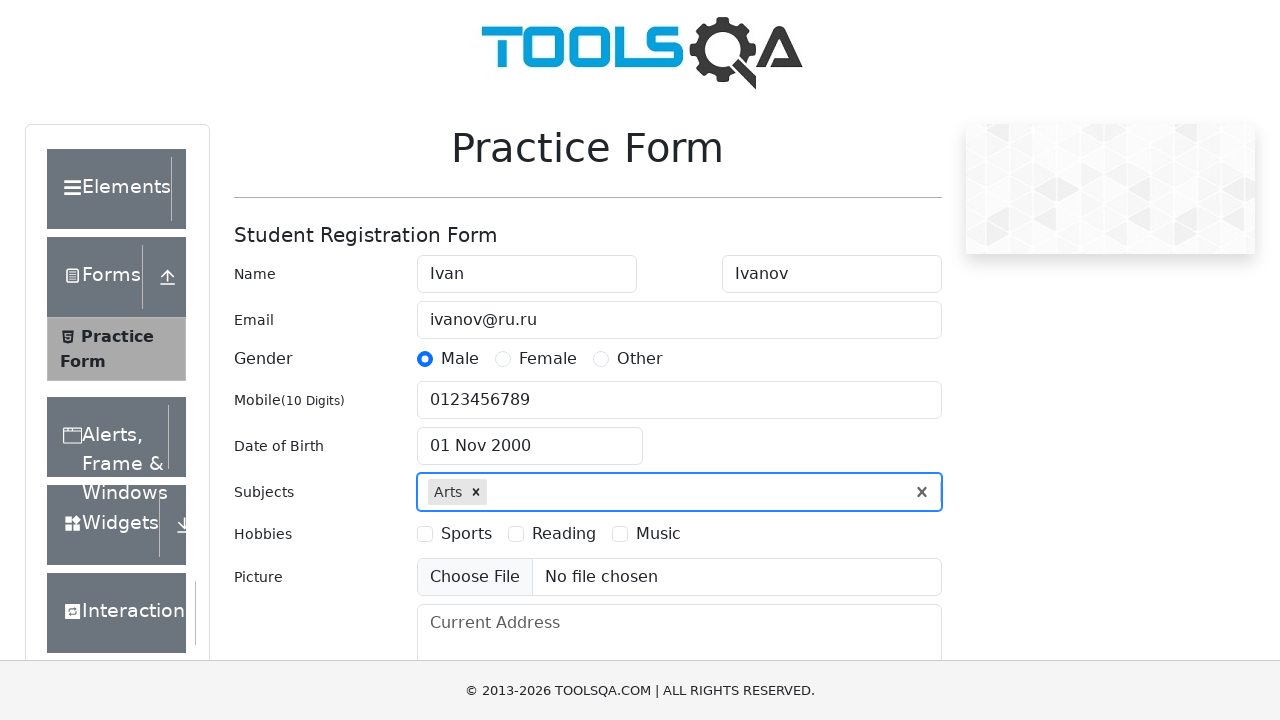

Selected Sports hobby checkbox at (466, 534) on label[for='hobbies-checkbox-1']
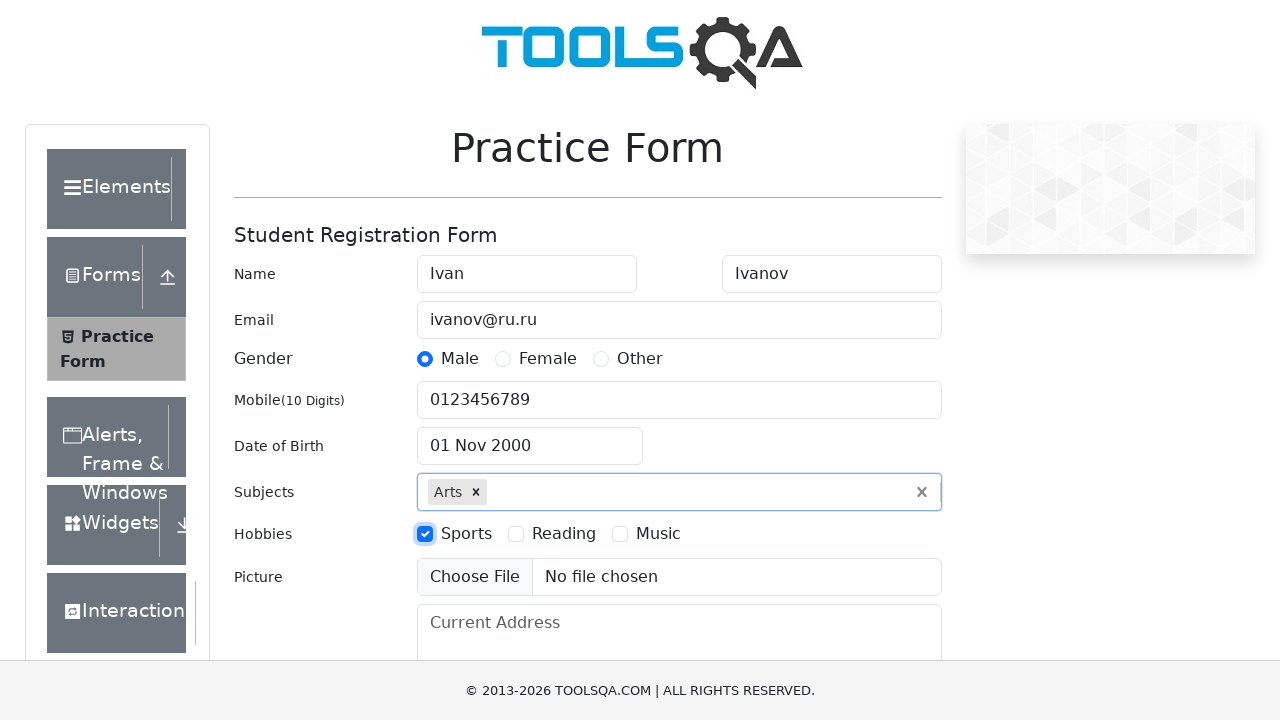

Selected Music hobby checkbox at (658, 534) on label[for='hobbies-checkbox-3']
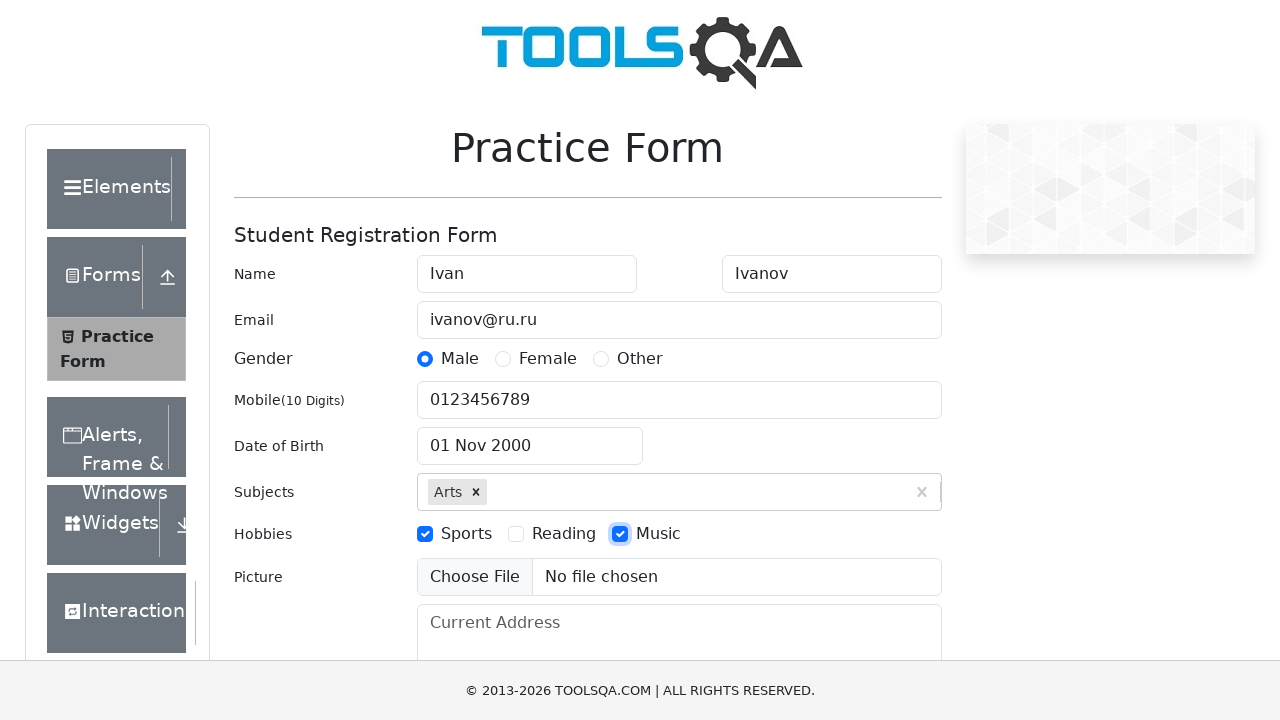

Filled current address field with 'Novosibirsk' on #currentAddress
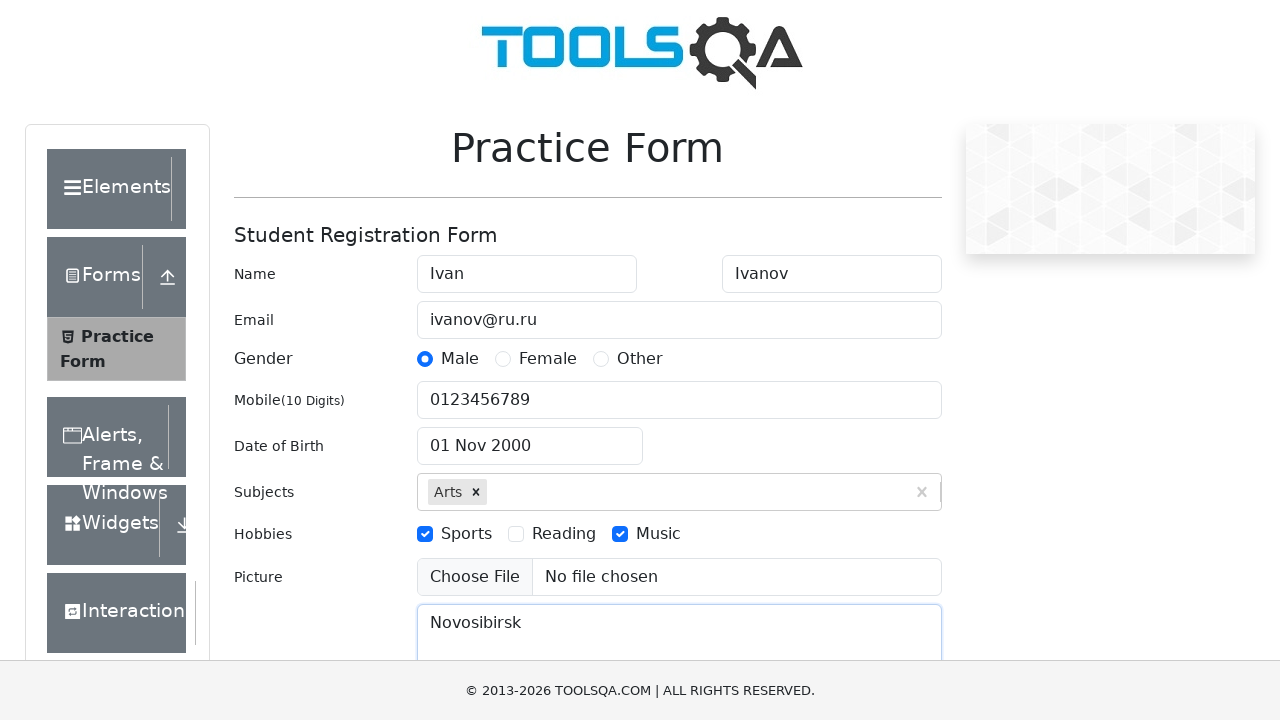

Filled state input with 'NCR' on #react-select-3-input
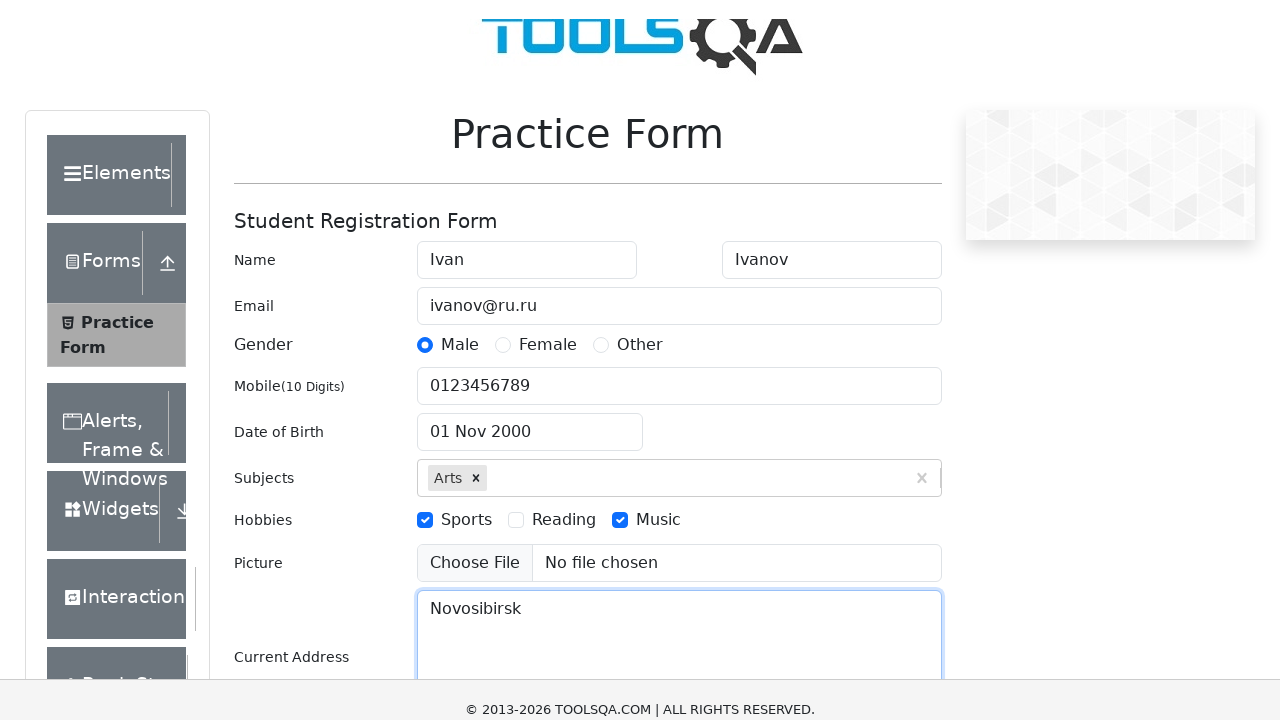

Selected first state option (NCR) at (527, 688) on #react-select-3-option-0
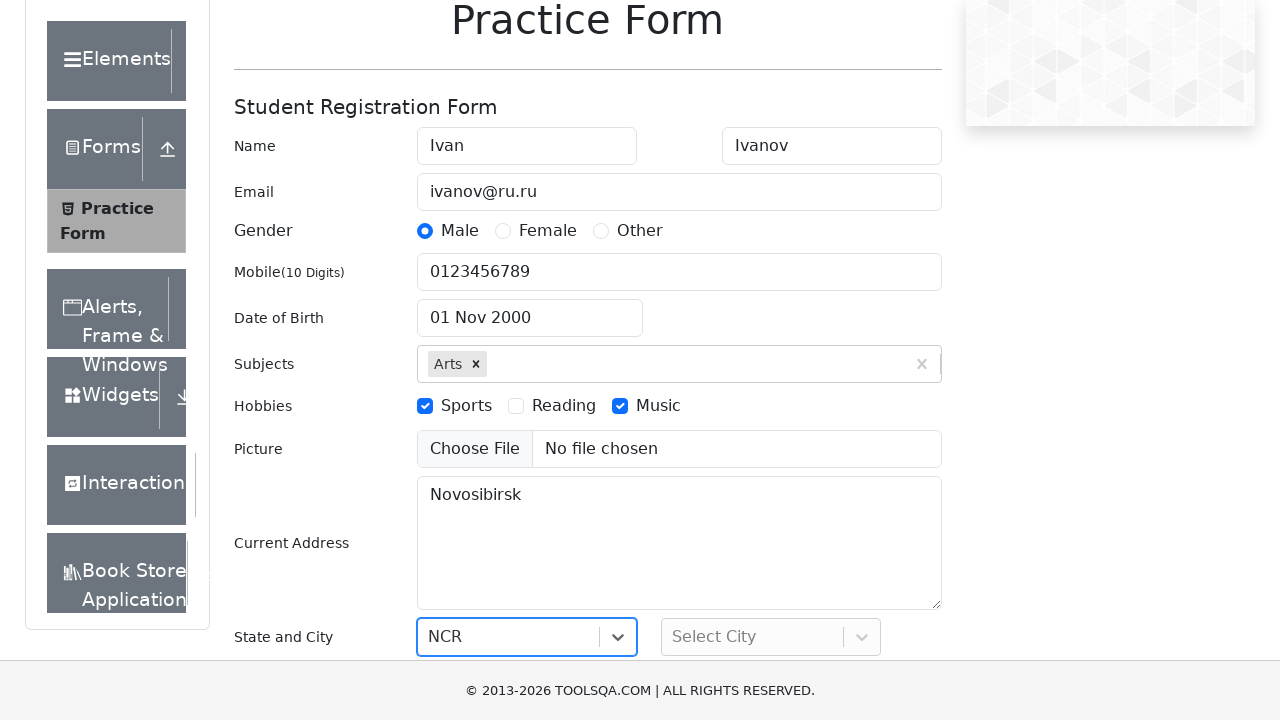

Filled city input with 'Delhi' on #react-select-4-input
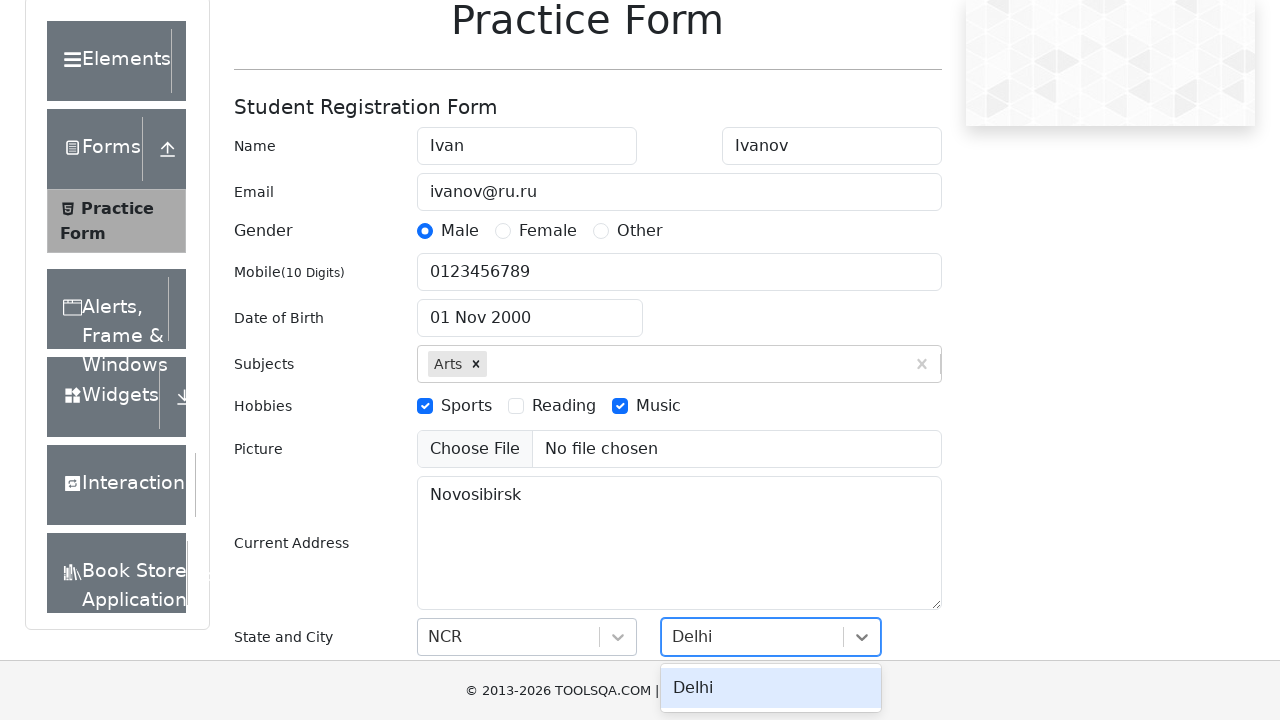

Selected first city option (Delhi) at (771, 688) on #react-select-4-option-0
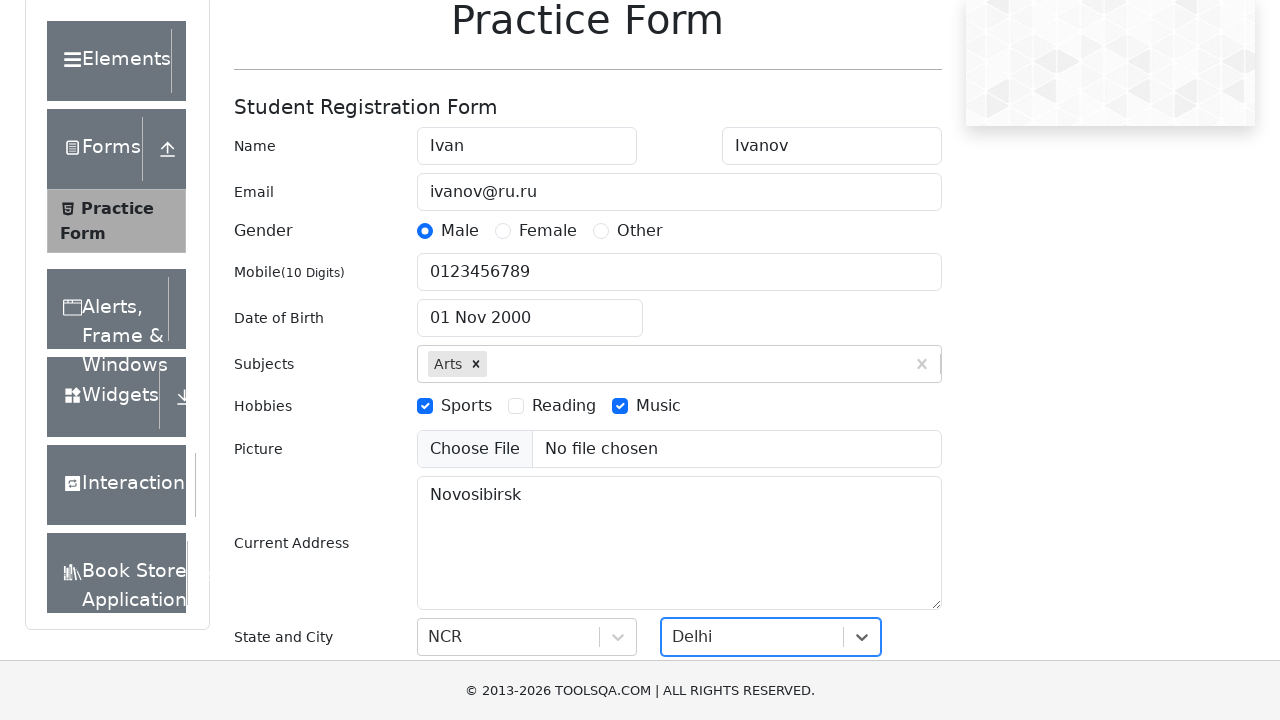

Clicked submit button to submit practice form at (885, 499) on #submit
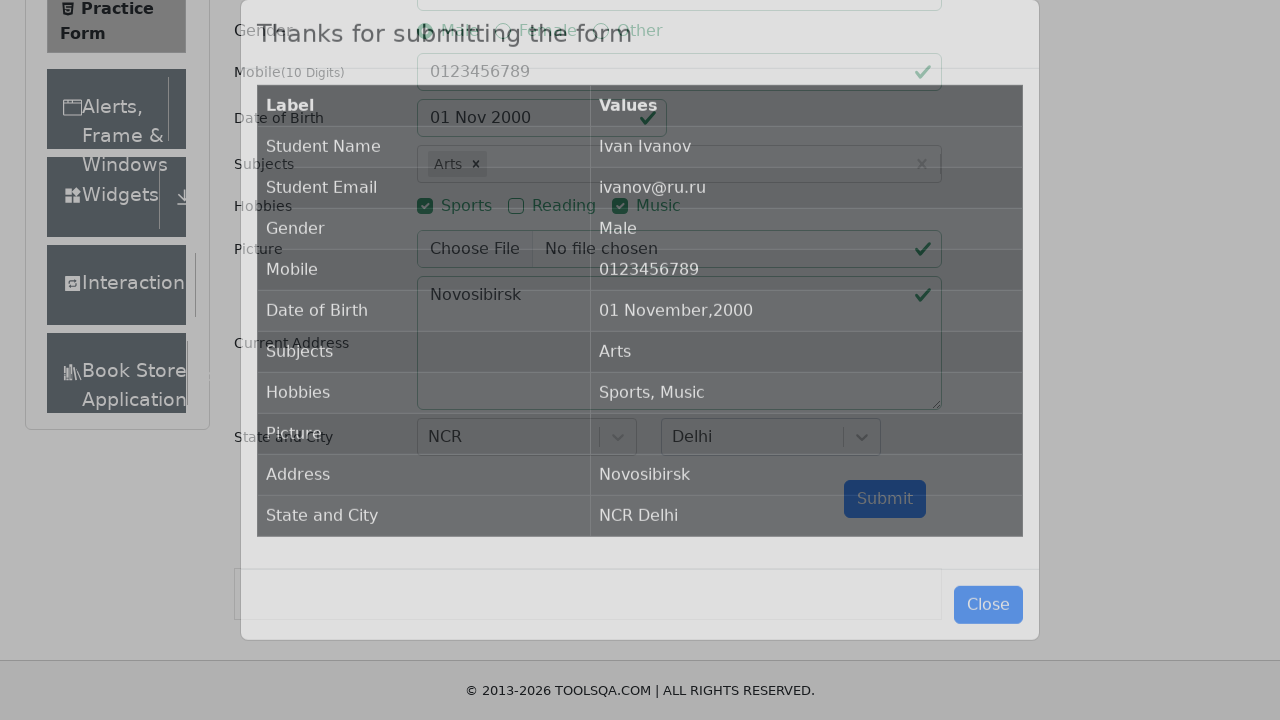

Confirmation modal loaded with submitted student data
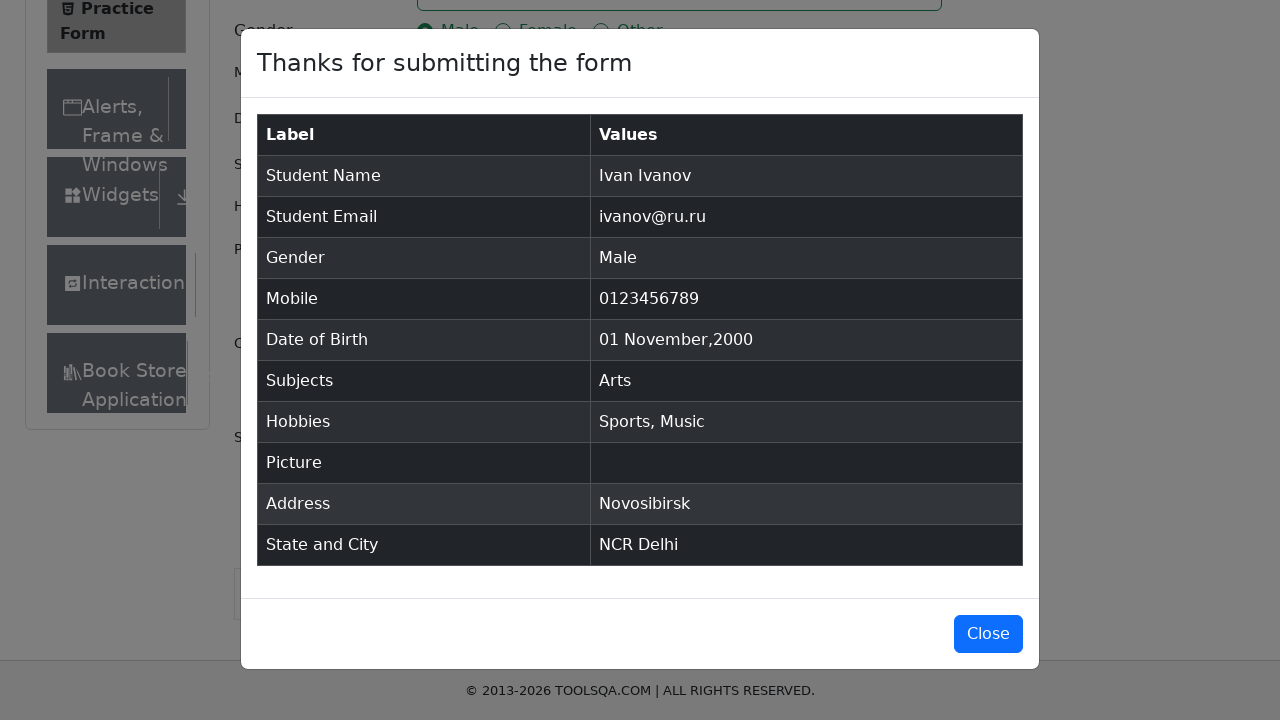

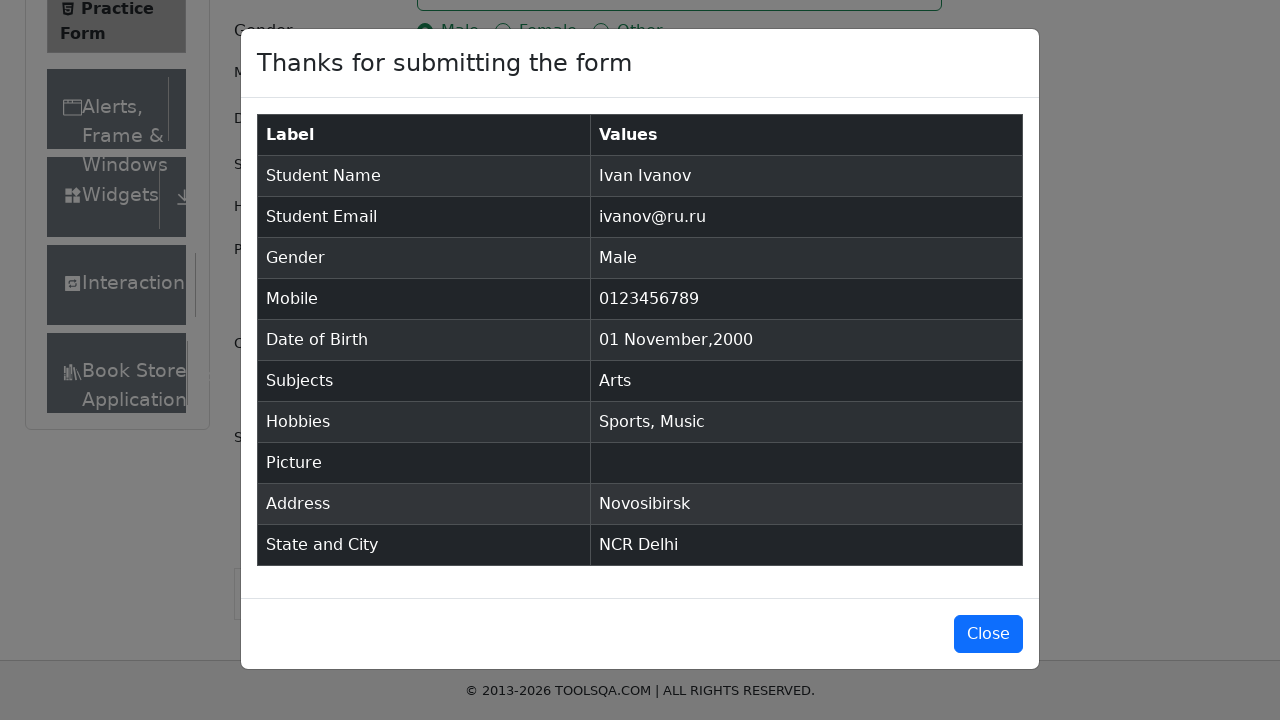